Tests explicit wait functionality by clicking a button that triggers delayed text display, then verifying the text "WebDriver" appears in the target element after the delay.

Starting URL: http://seleniumpractise.blogspot.com/2016/08/how-to-use-explicit-wait-in-selenium.html

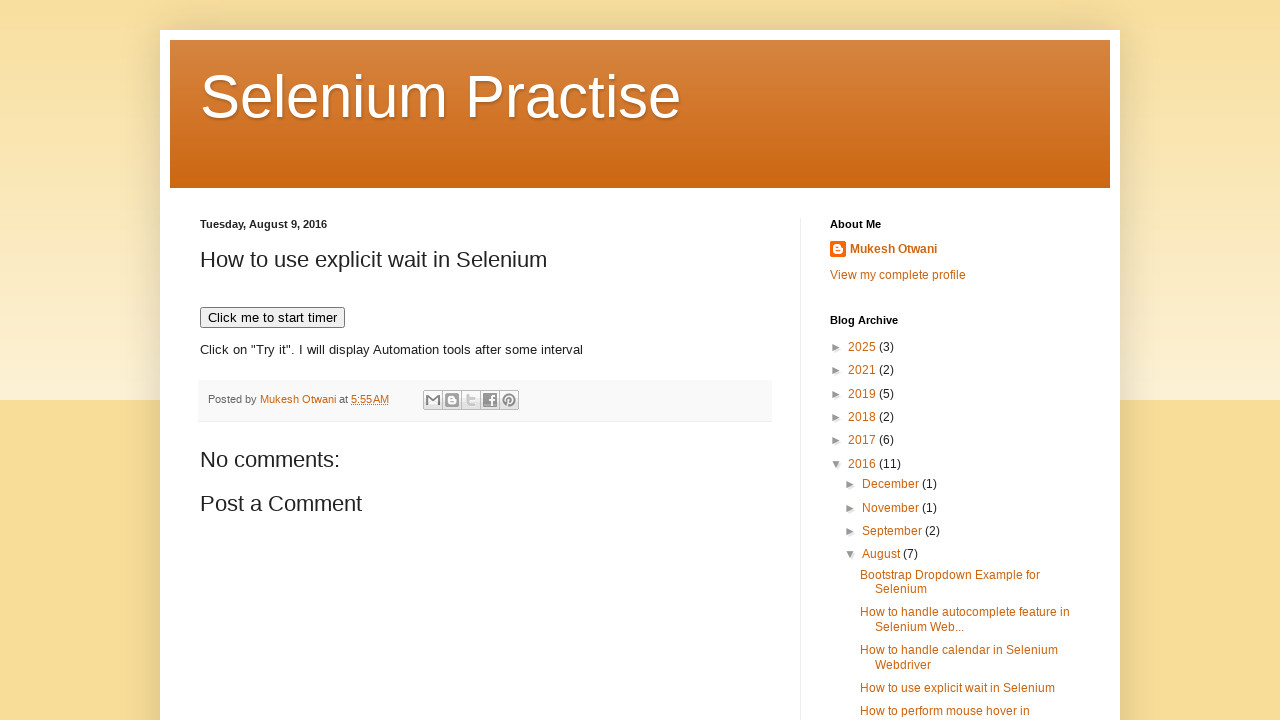

Reloaded the page to start fresh
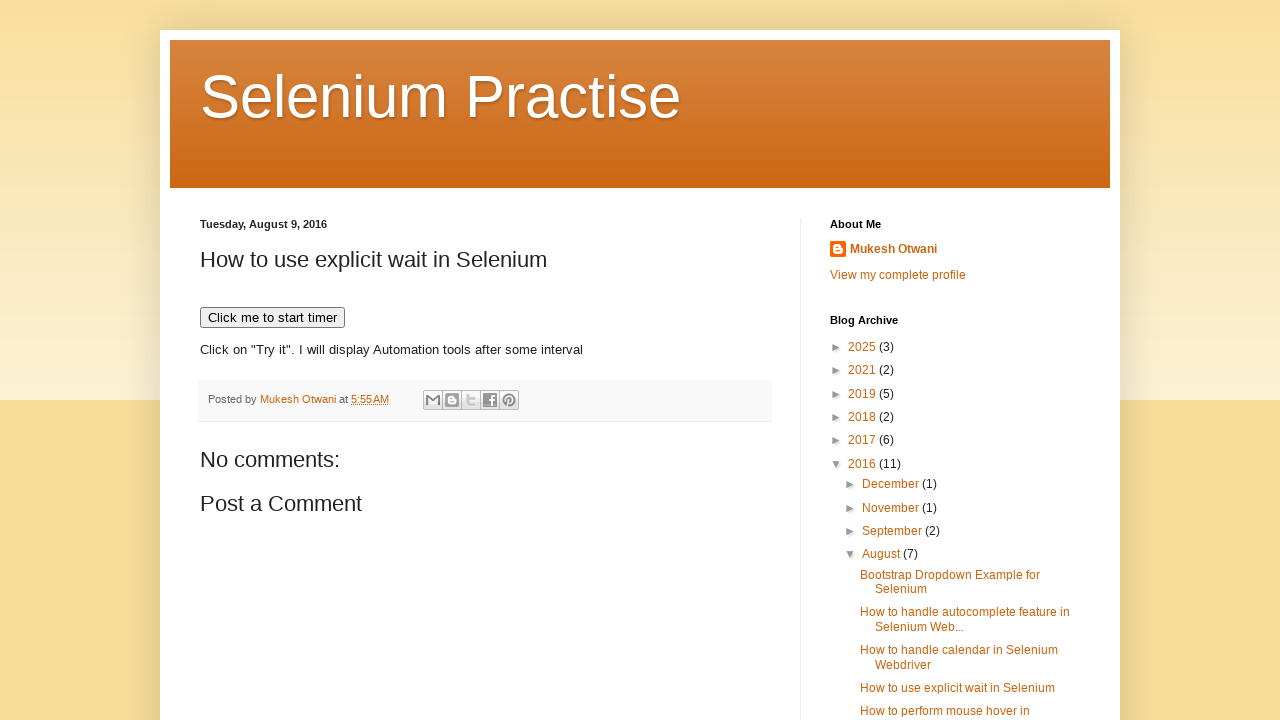

Clicked button to trigger delayed text display at (272, 318) on xpath=//button[@onclick='timedText()']
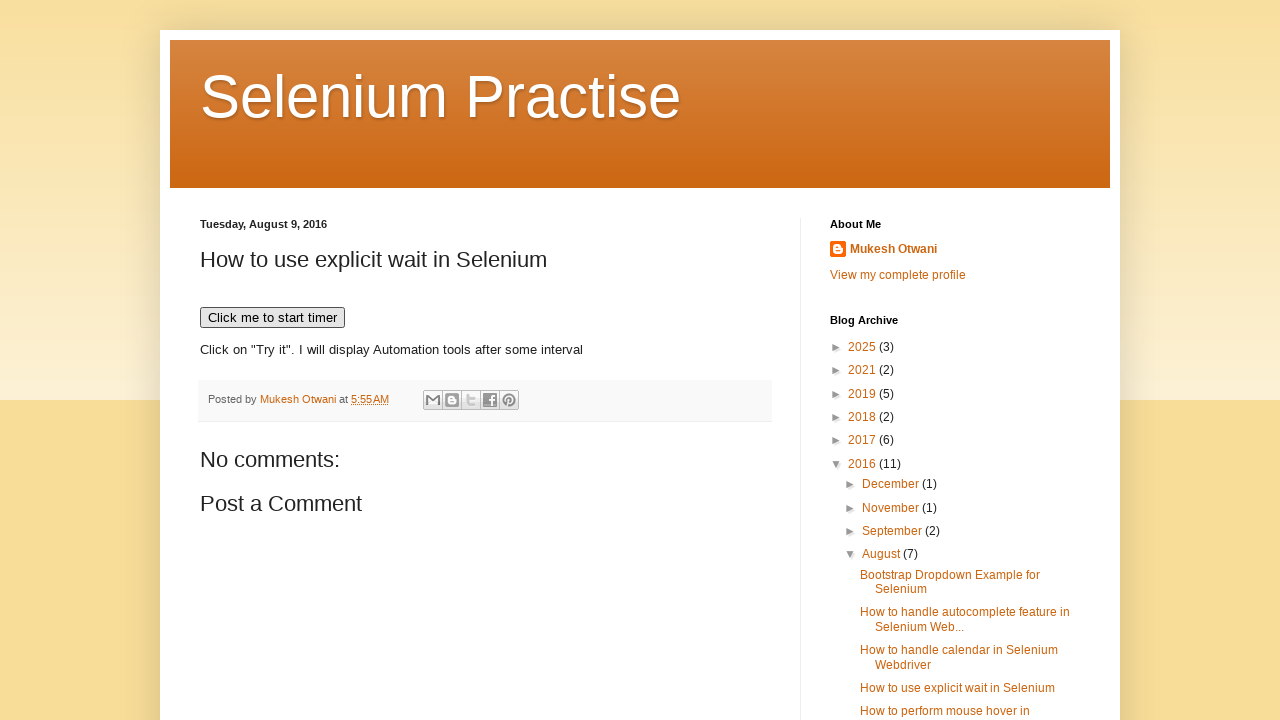

Demo element became present in DOM
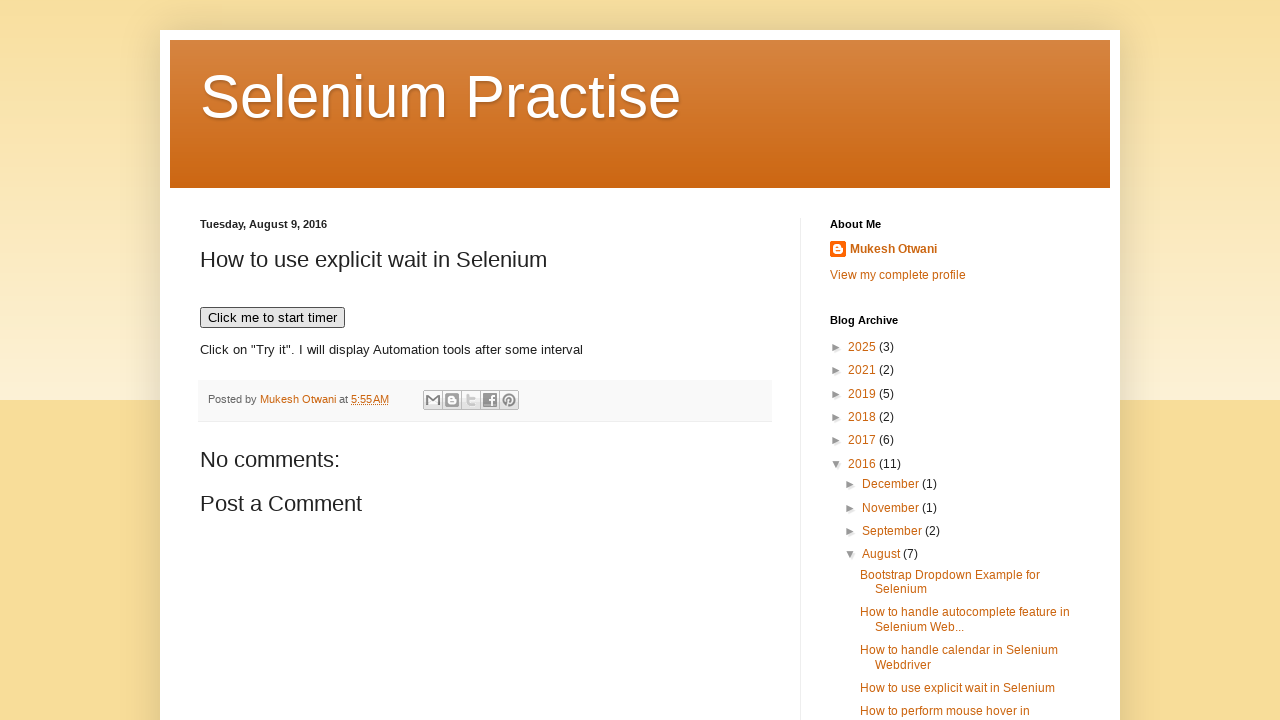

Demo element became visible
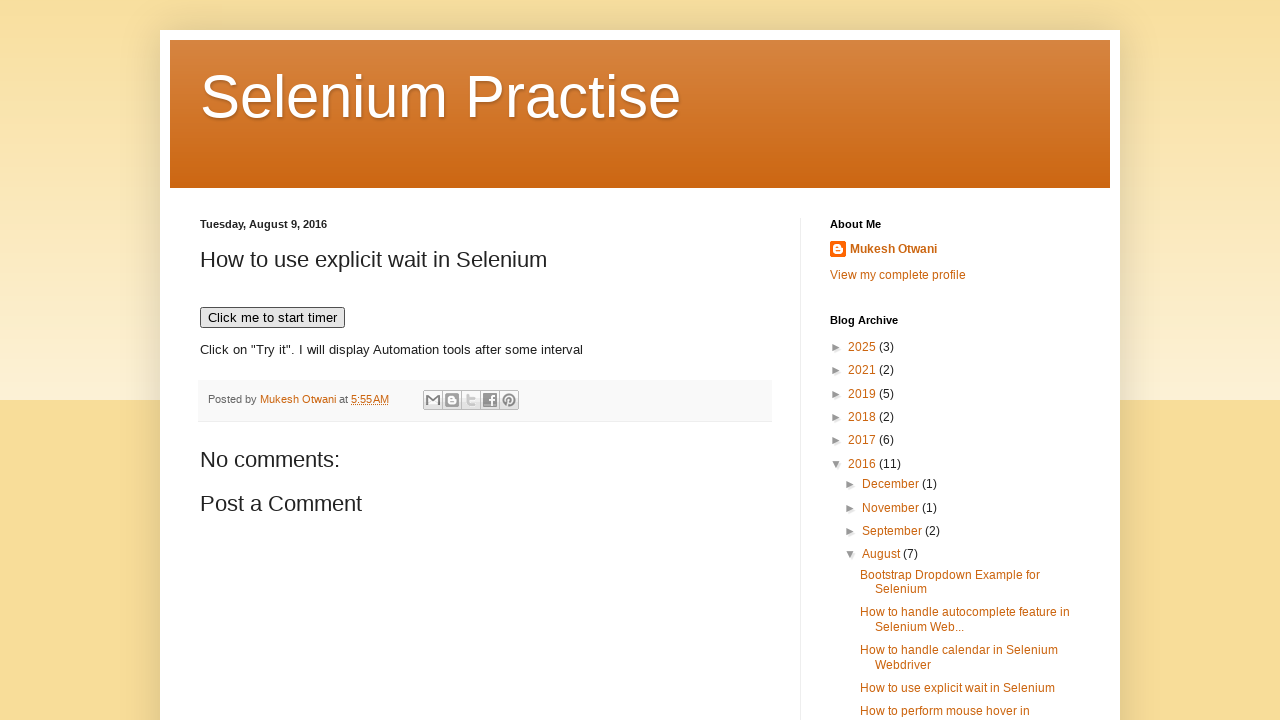

Verified 'WebDriver' text appeared in demo element
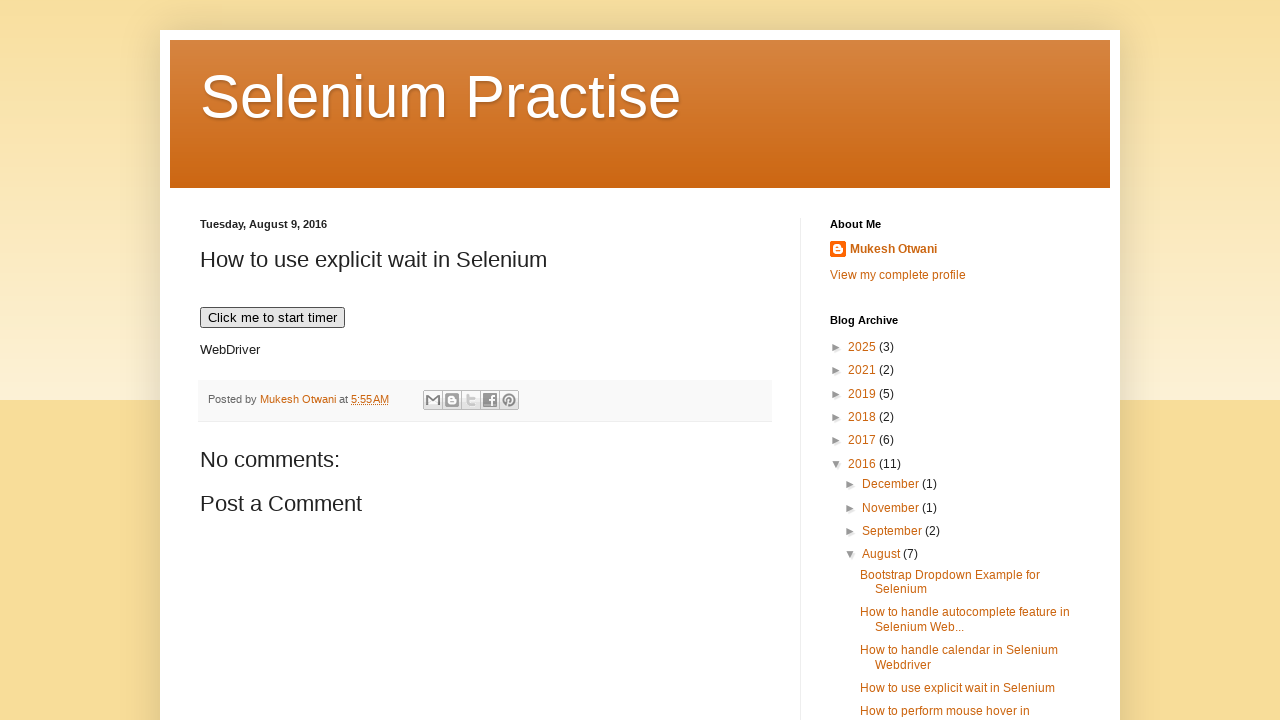

Clicked button again to trigger delayed text display at (272, 318) on xpath=//button[@onclick='timedText()']
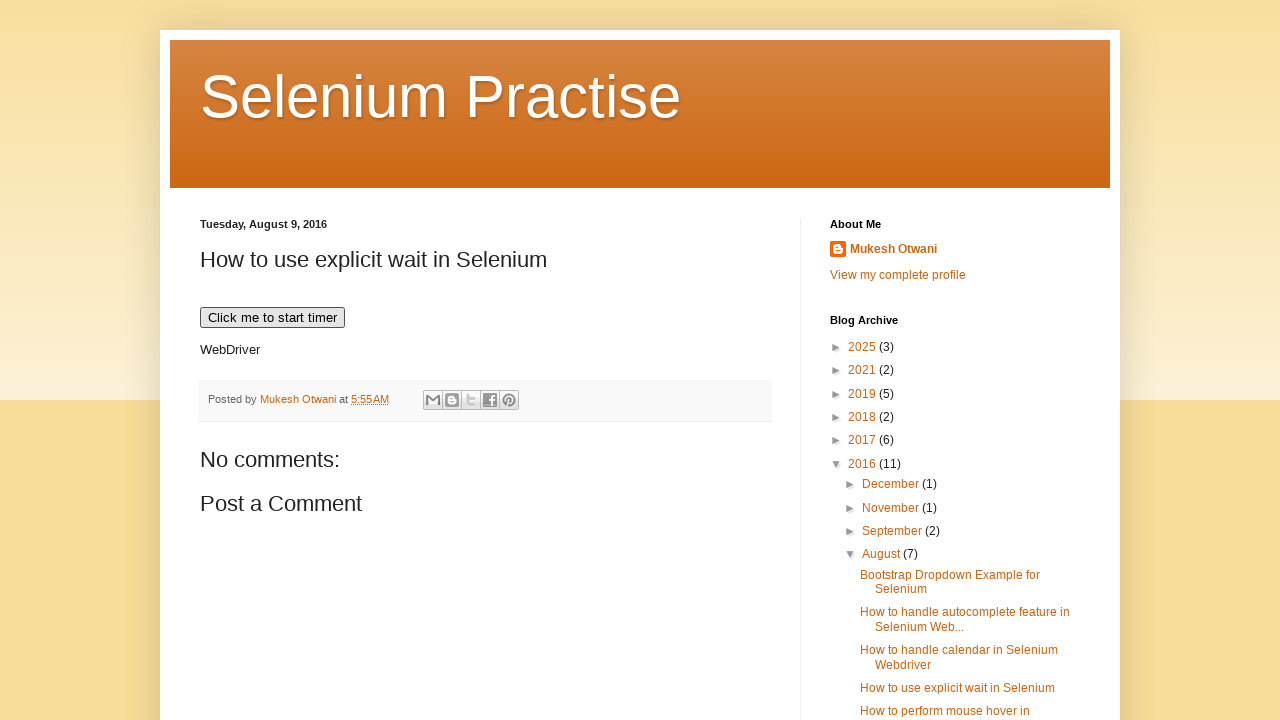

Verified 'WebDriver' text appeared in demo element again
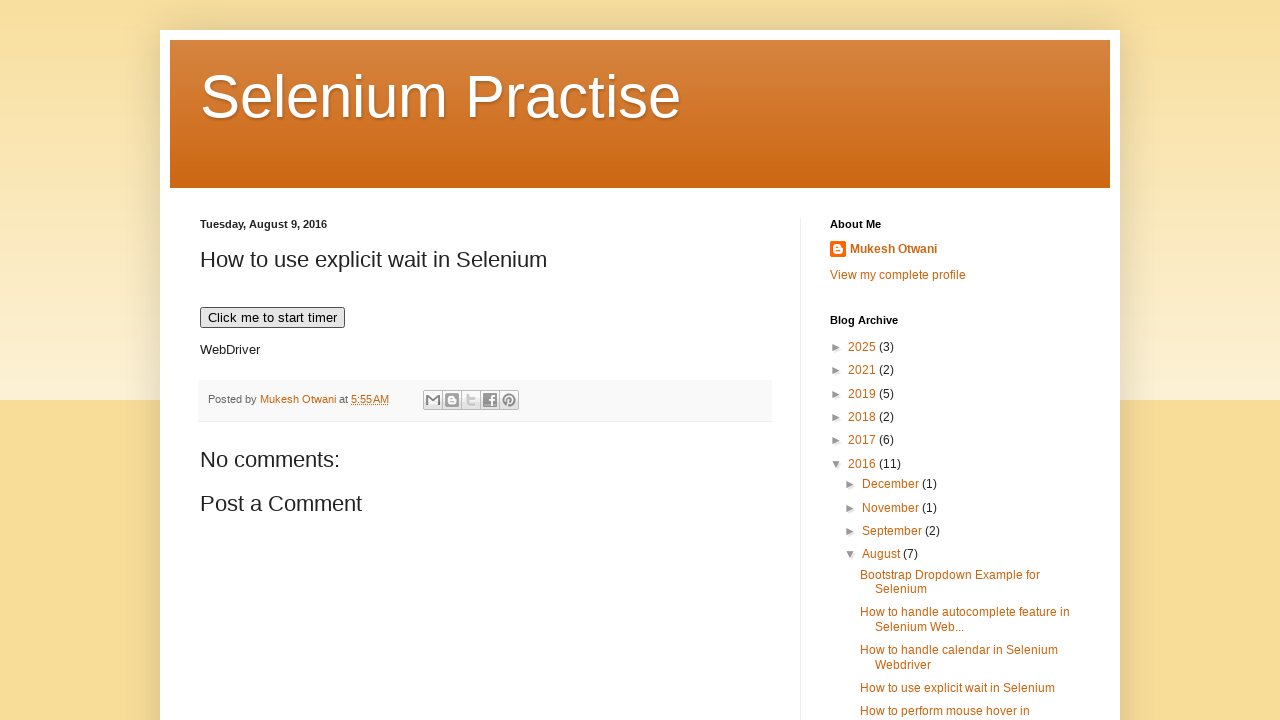

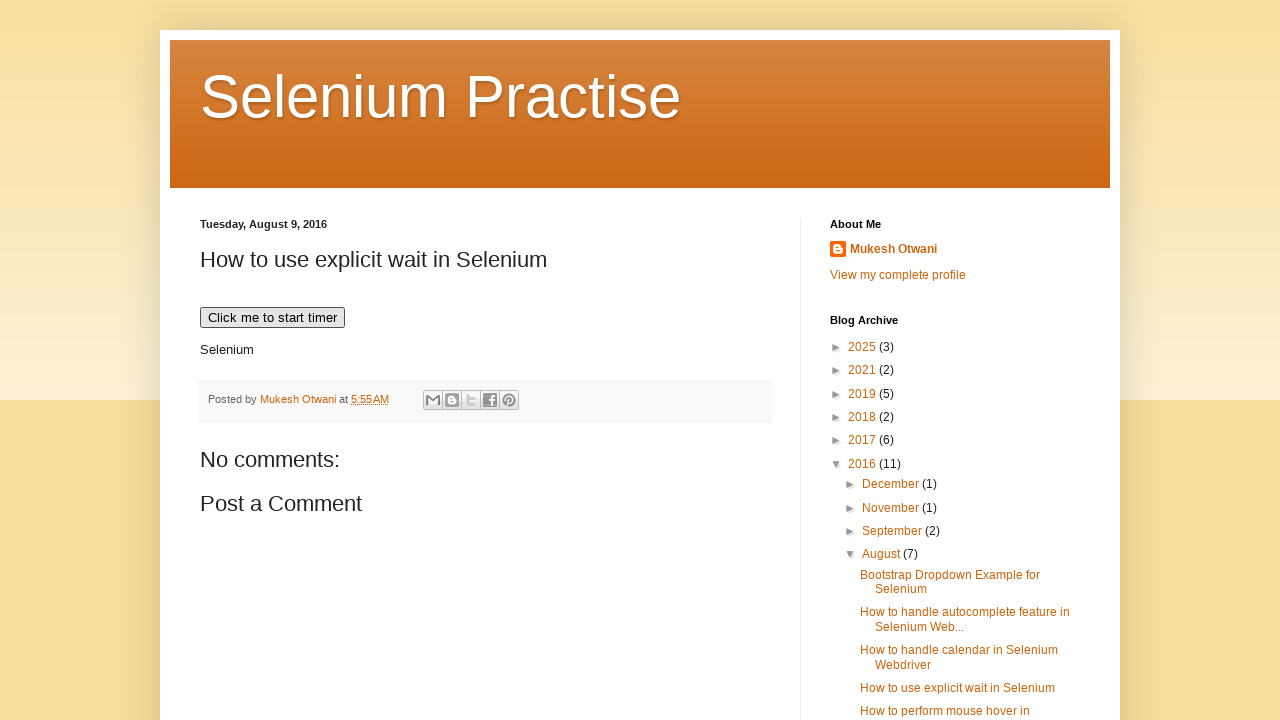